Tests confirmation alert handling by clicking the confirm button and dismissing the alert, then verifying the cancel result is displayed

Starting URL: https://demoqa.com/alerts

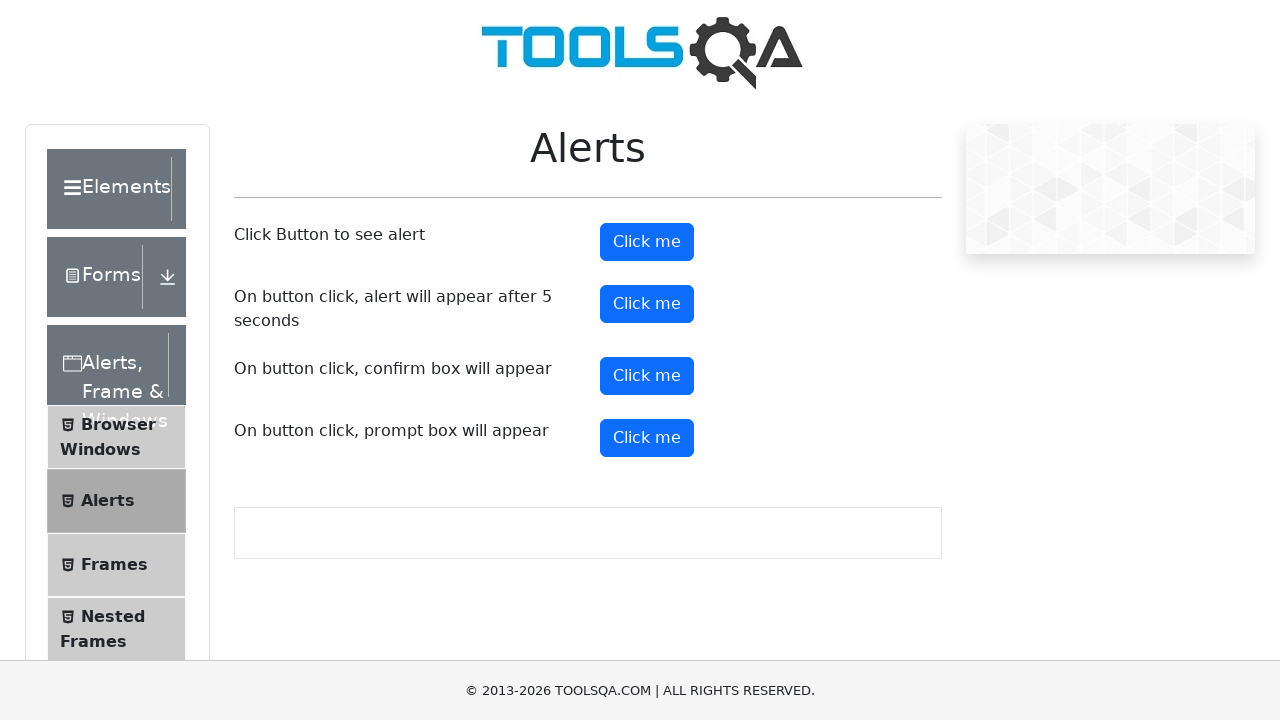

Set up dialog handler to dismiss confirmation alert
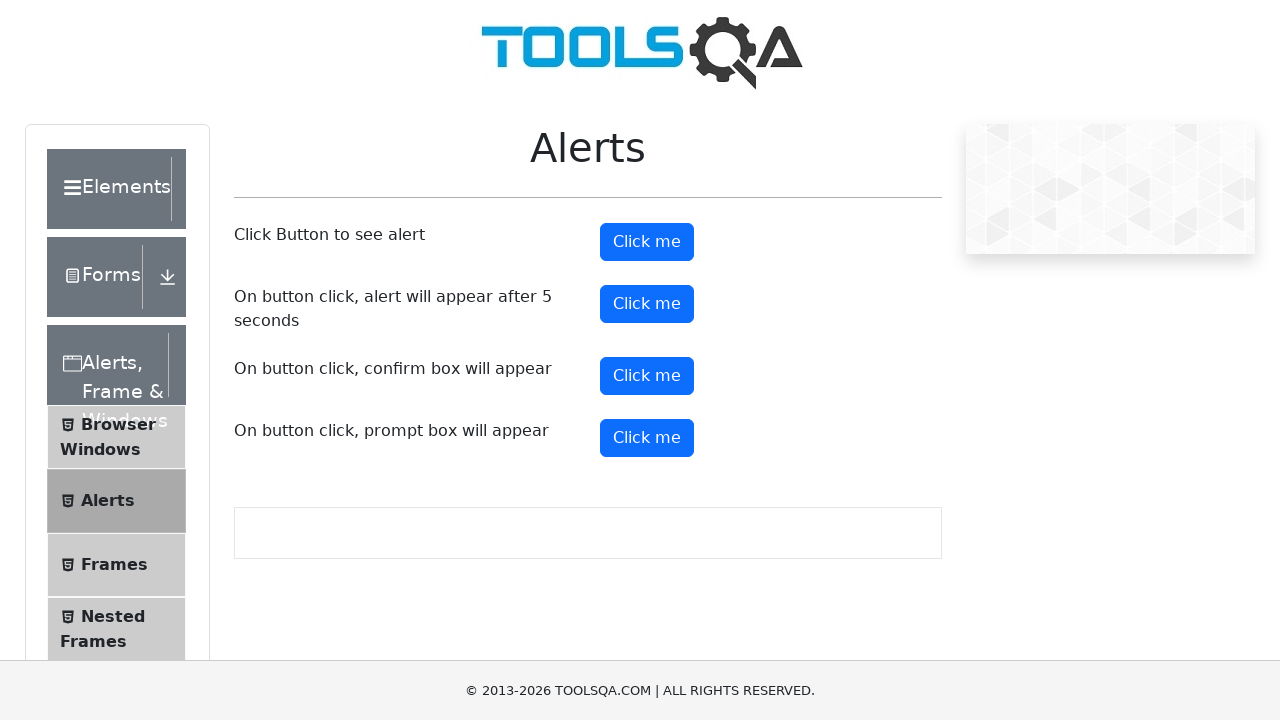

Clicked confirm button to trigger confirmation alert at (647, 376) on #confirmButton
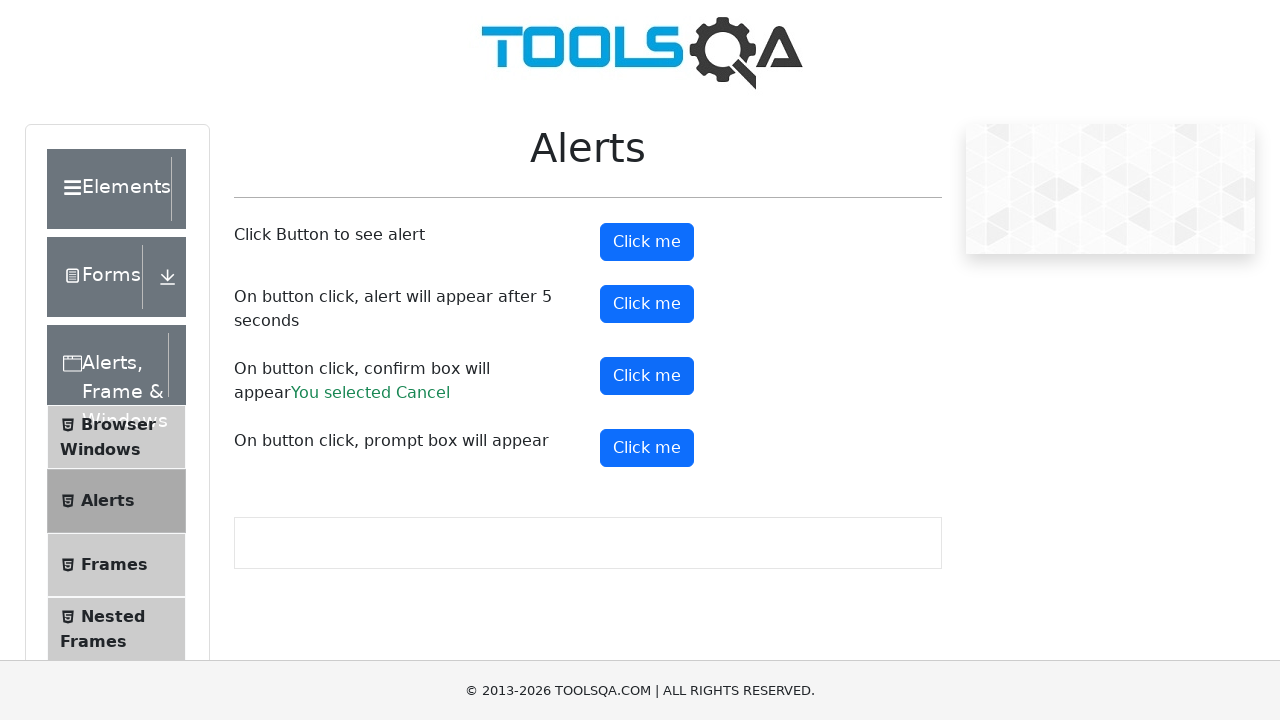

Confirmation result element loaded
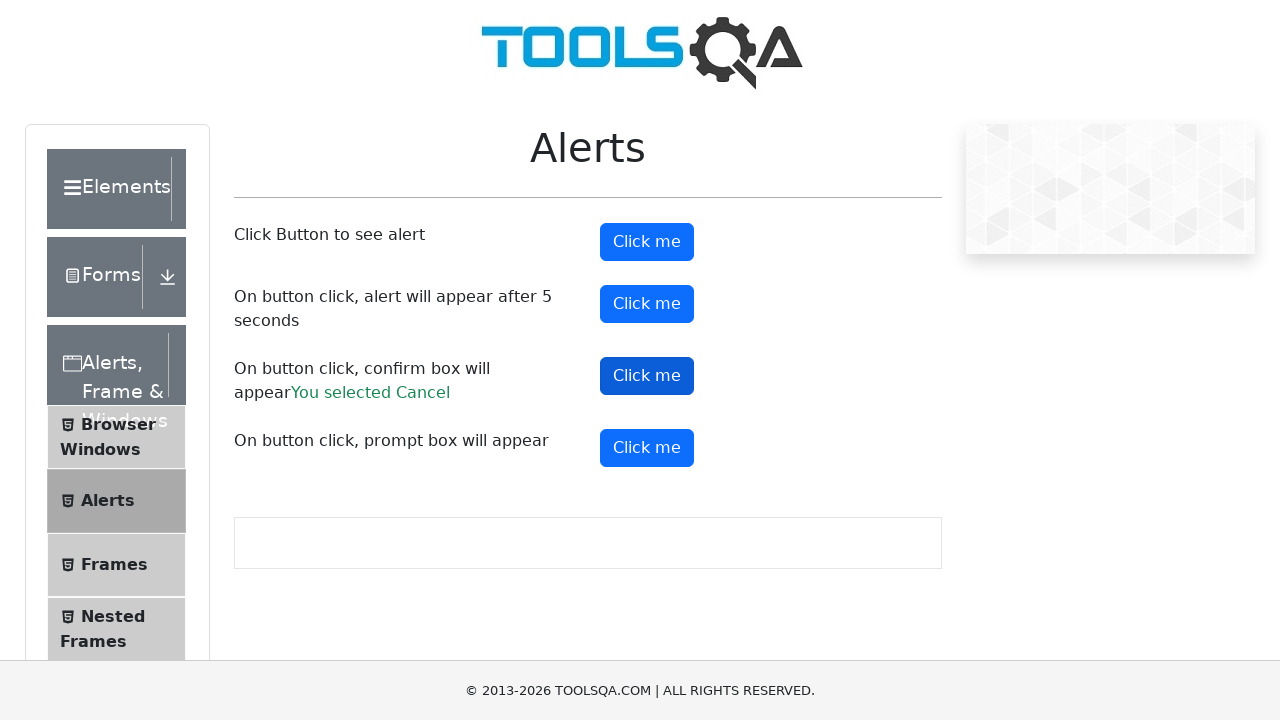

Retrieved confirmation result text content
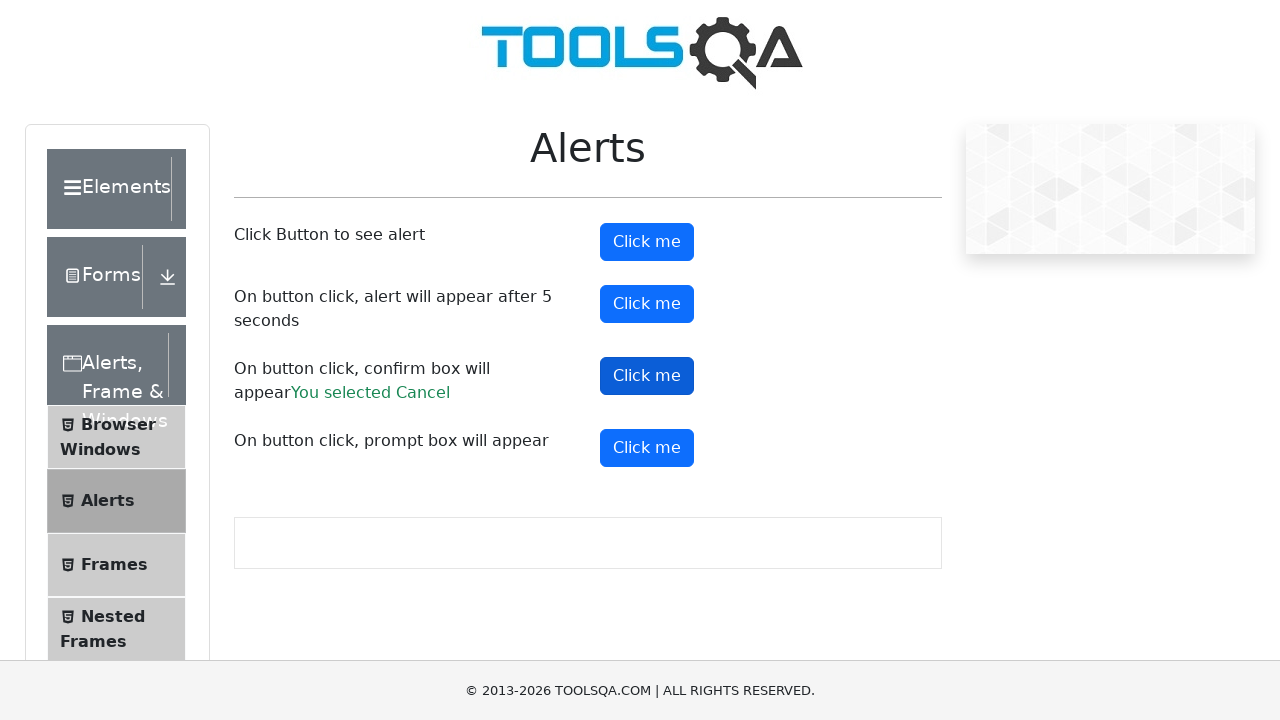

Verified result text shows 'You selected Cancel'
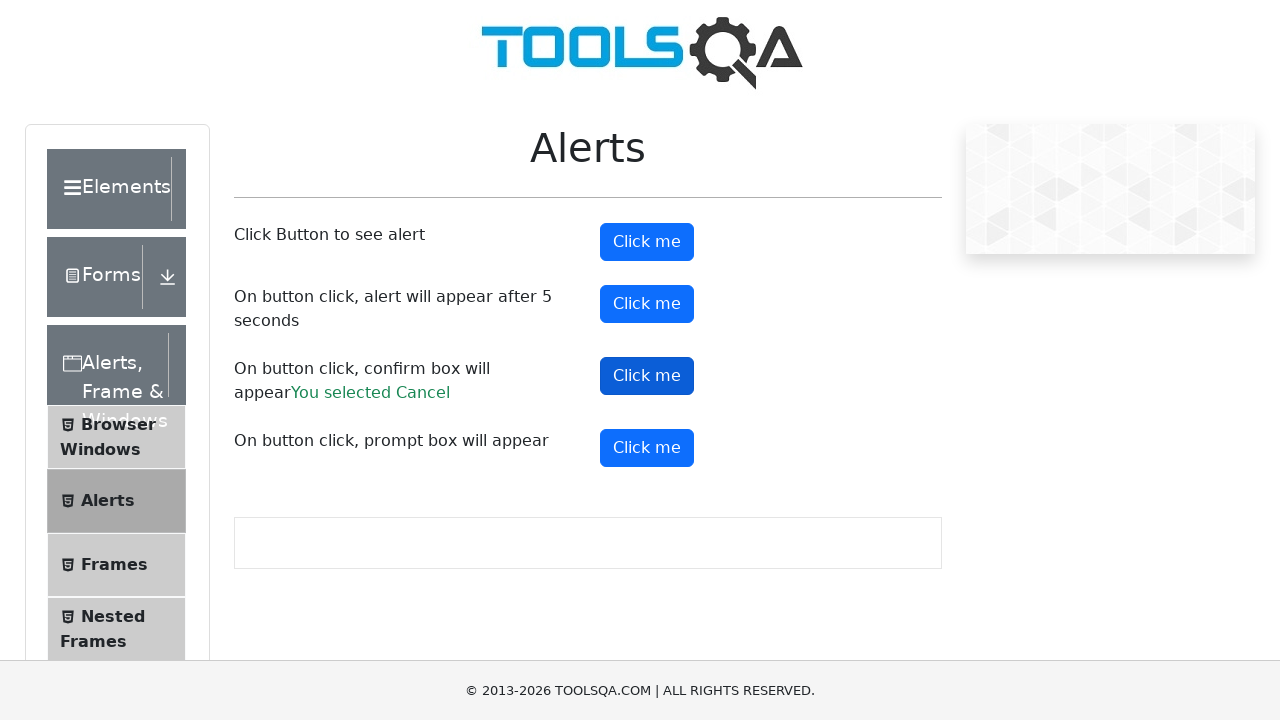

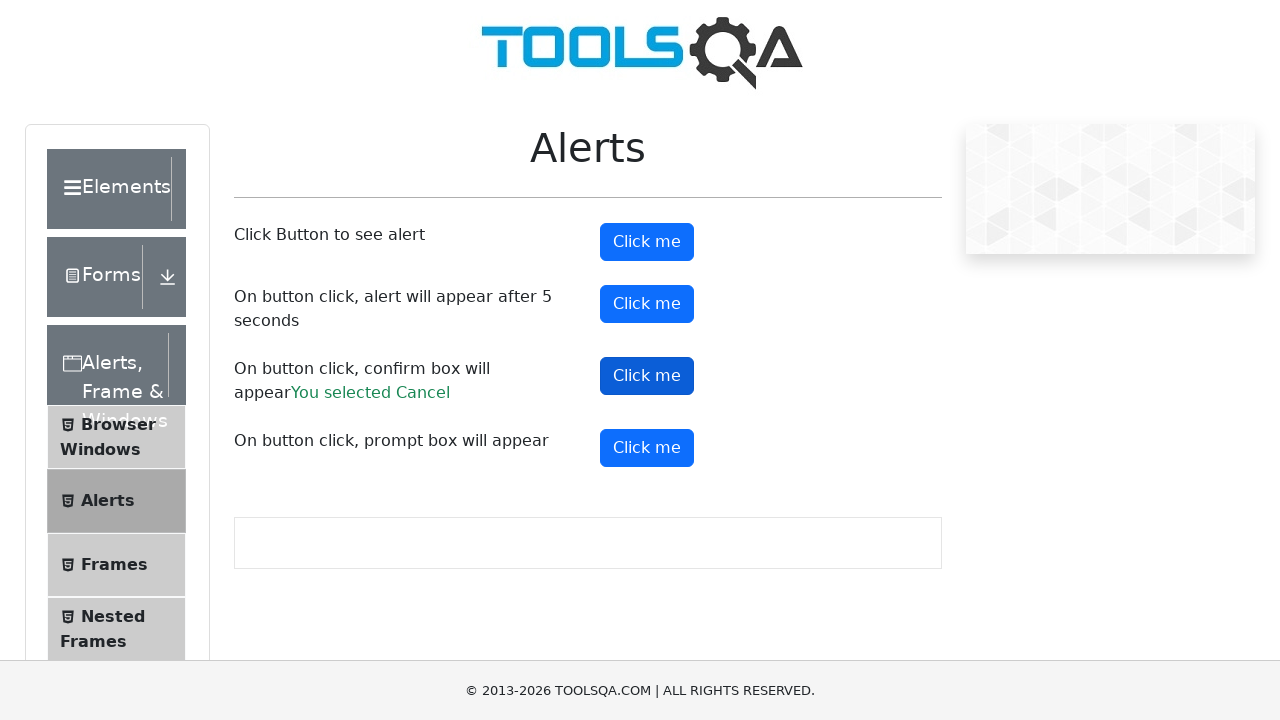